Tests dynamic controls functionality by clicking a checkbox, removing it, enabling a text input field, entering text, and then disabling the field to verify state changes.

Starting URL: https://the-internet.herokuapp.com/dynamic_controls

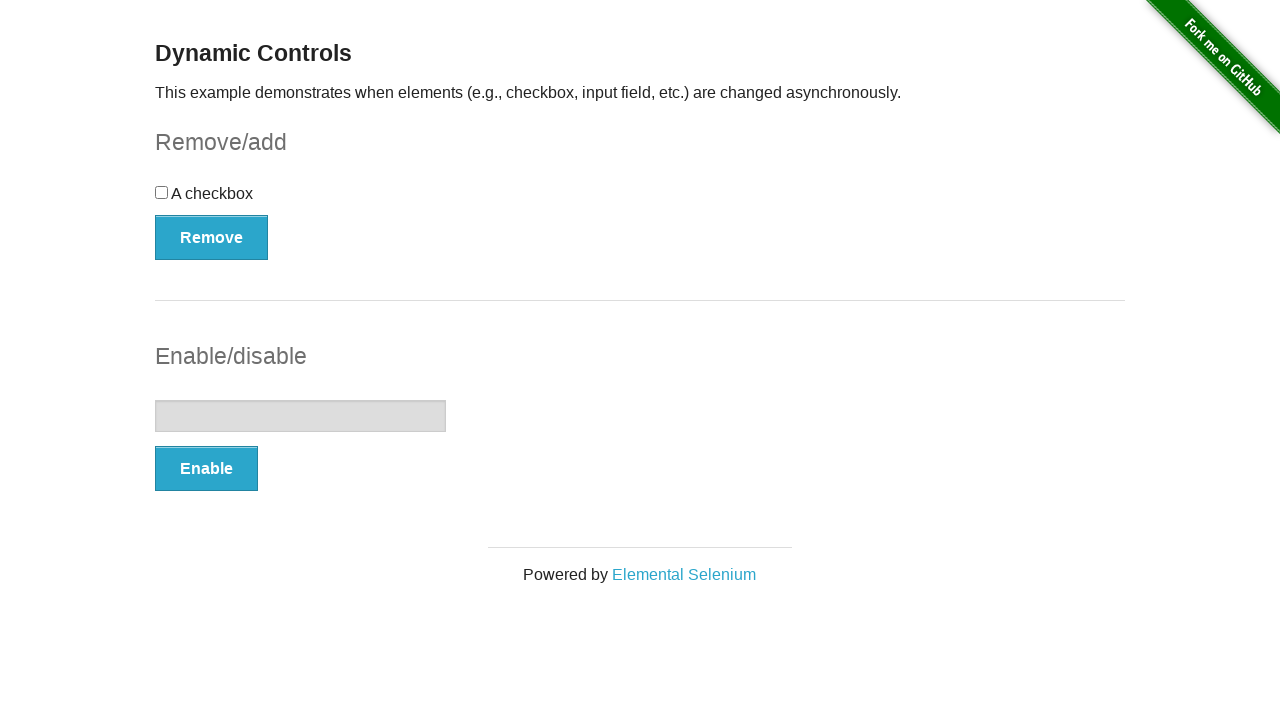

Clicked the checkbox at (162, 192) on input[type='checkbox']
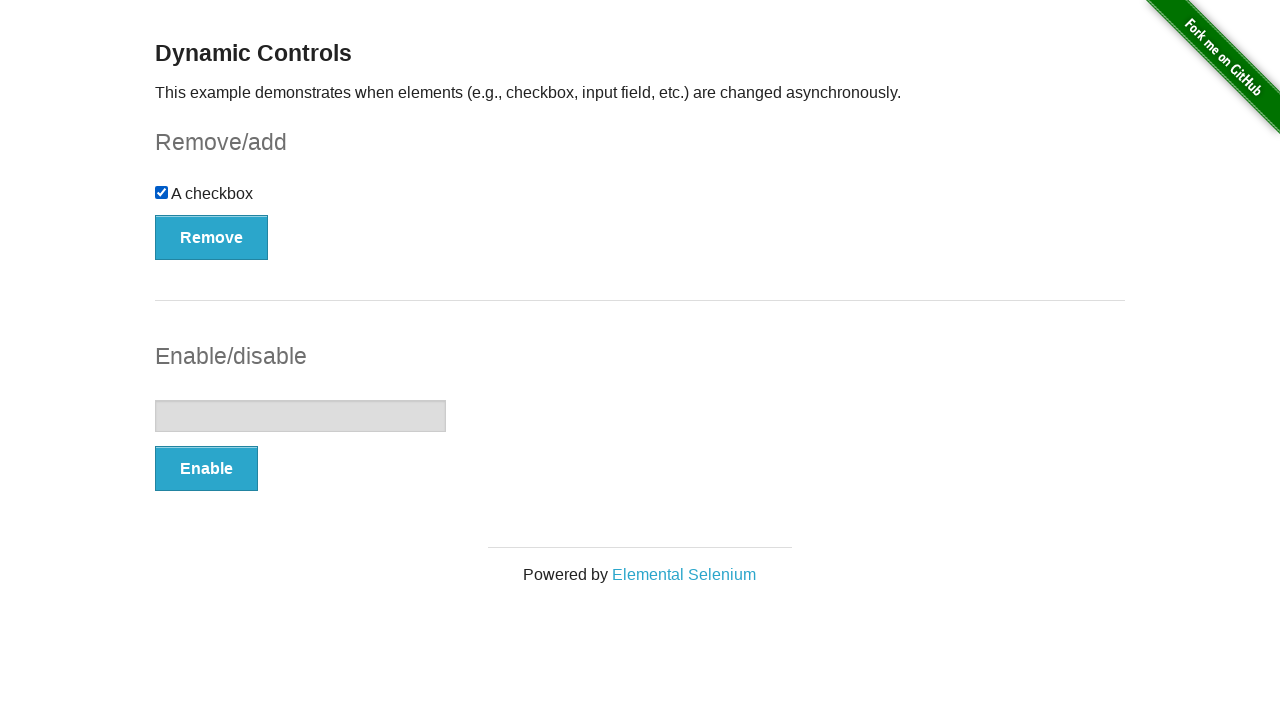

Clicked the Remove button at (212, 237) on button:text('Remove')
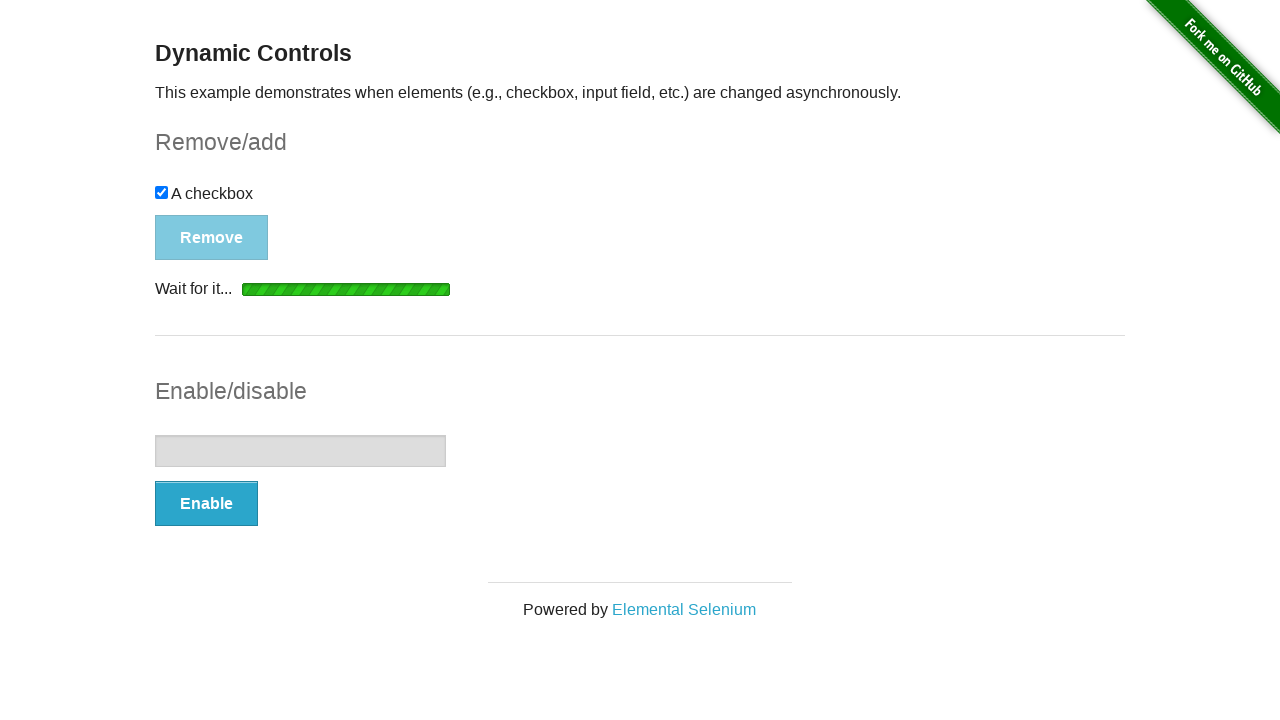

Waited for removal confirmation message to appear
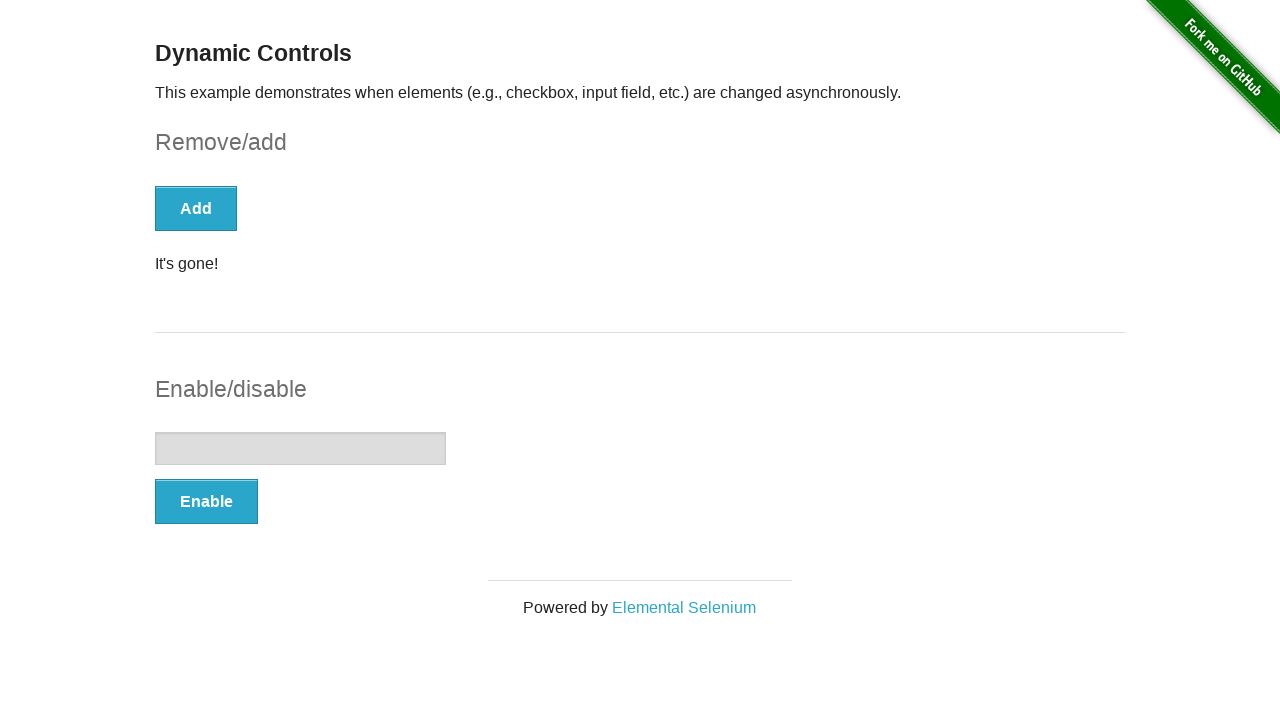

Clicked the Enable button at (206, 501) on button:text('Enable')
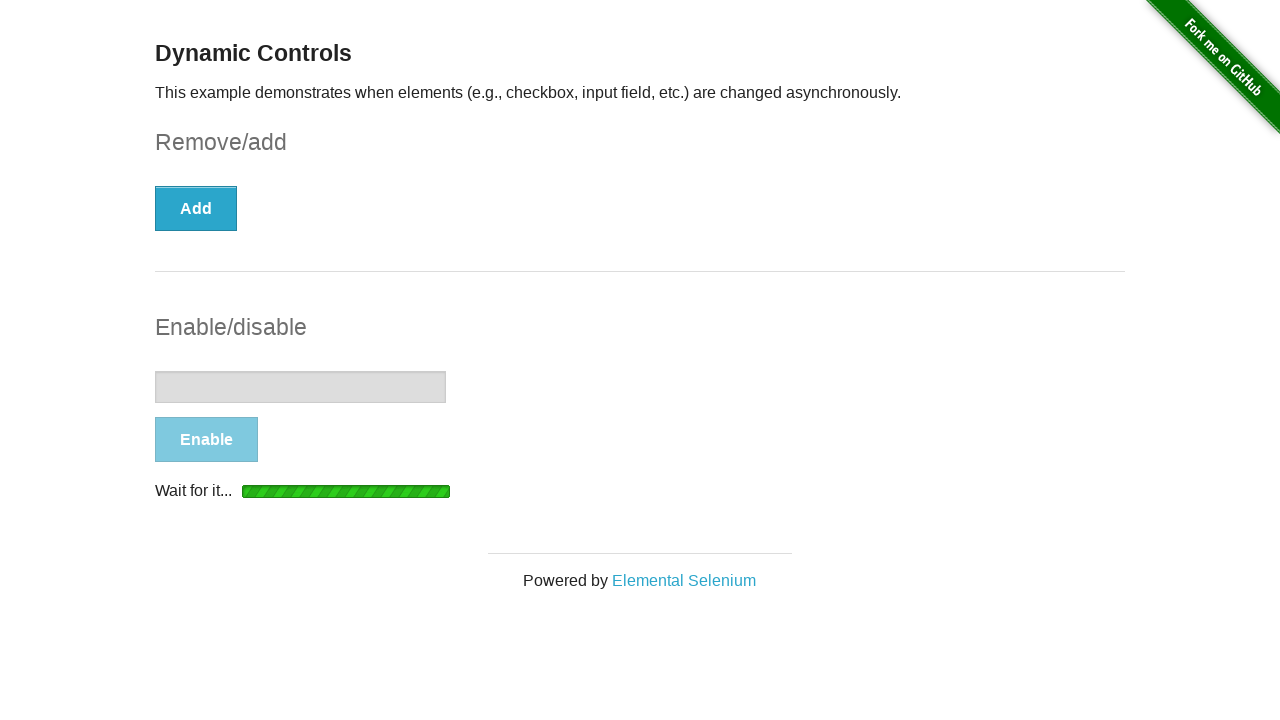

Waited for text input field to become enabled
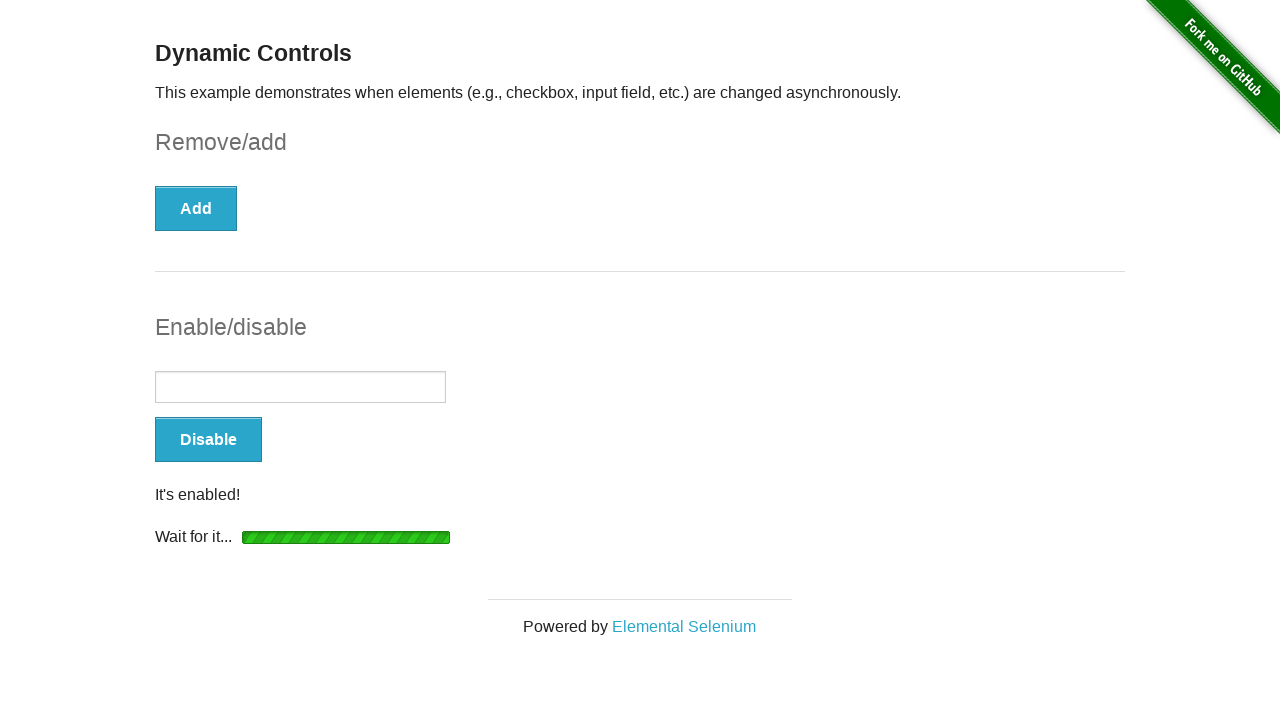

Entered 'batch12_test' into the enabled text field on input[type='text']
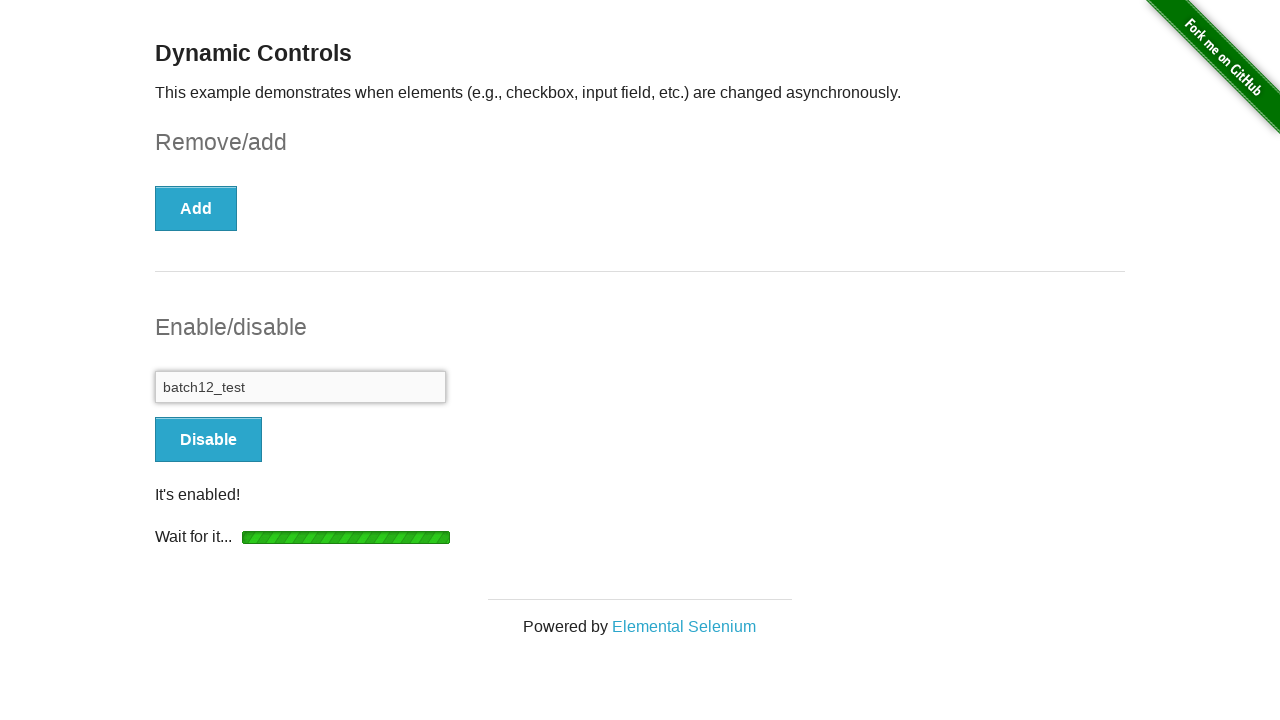

Clicked the Disable button at (208, 440) on button:text('Disable')
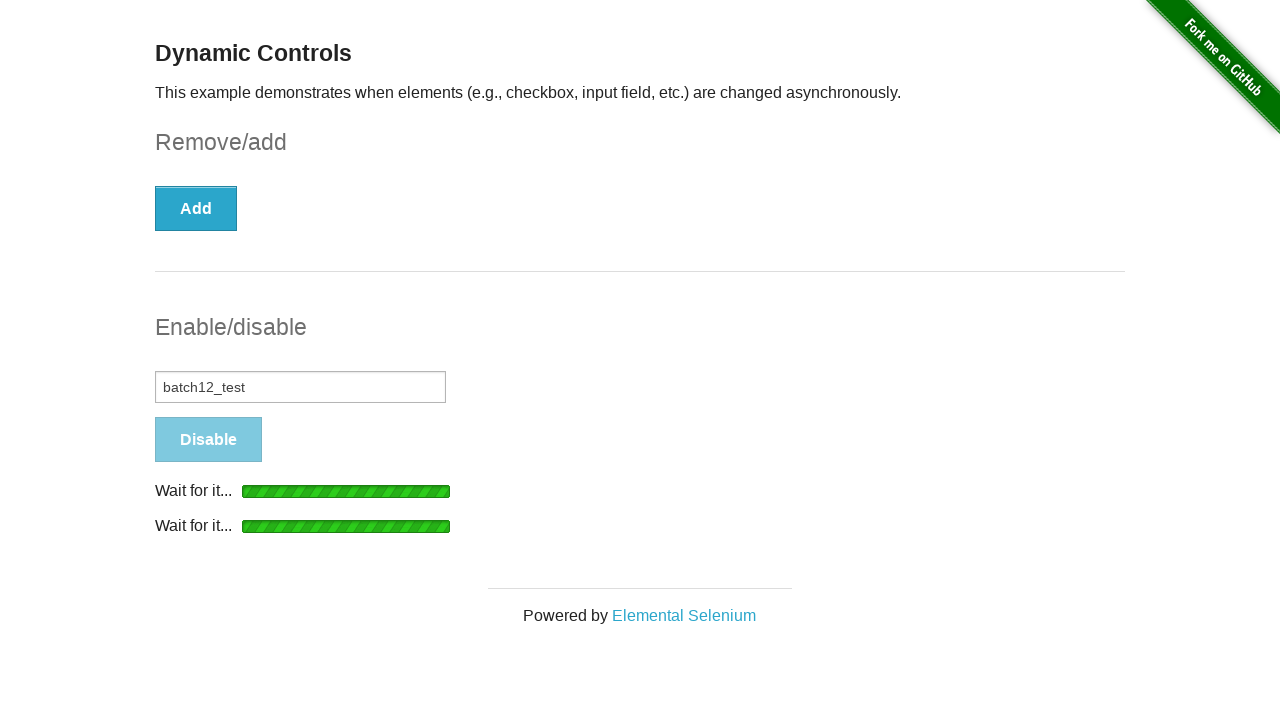

Waited for confirmation that text field is disabled
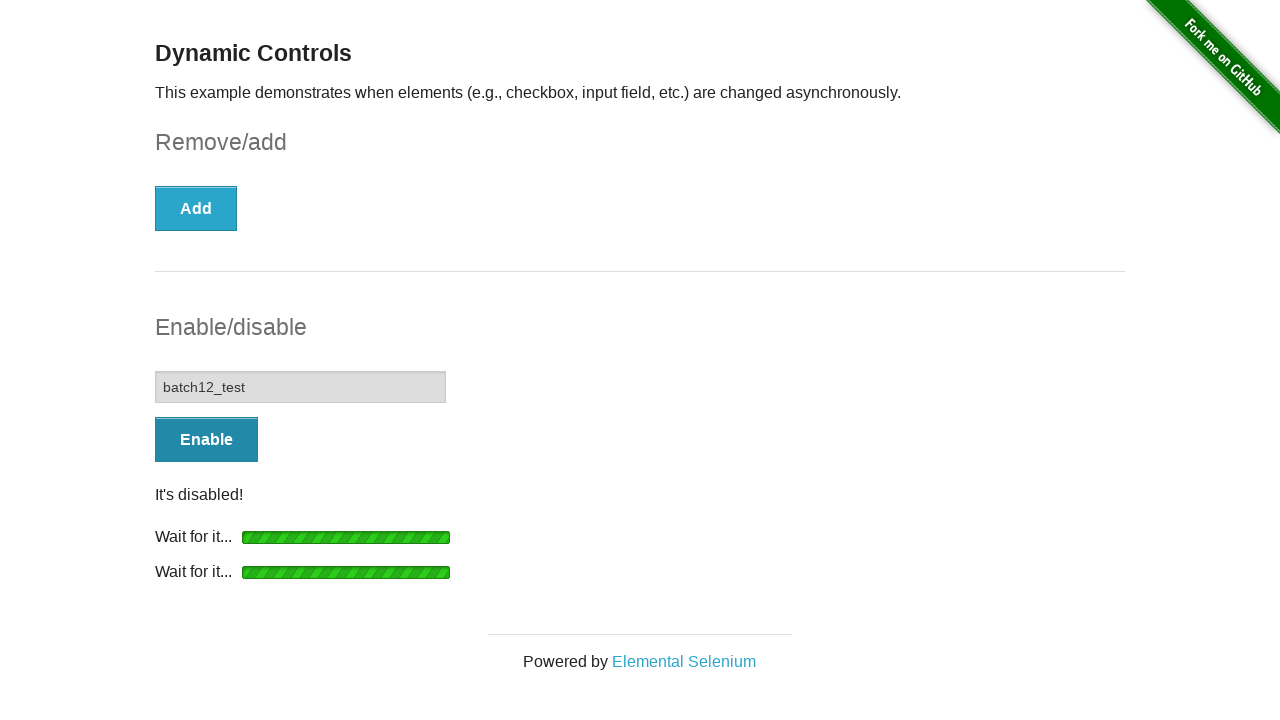

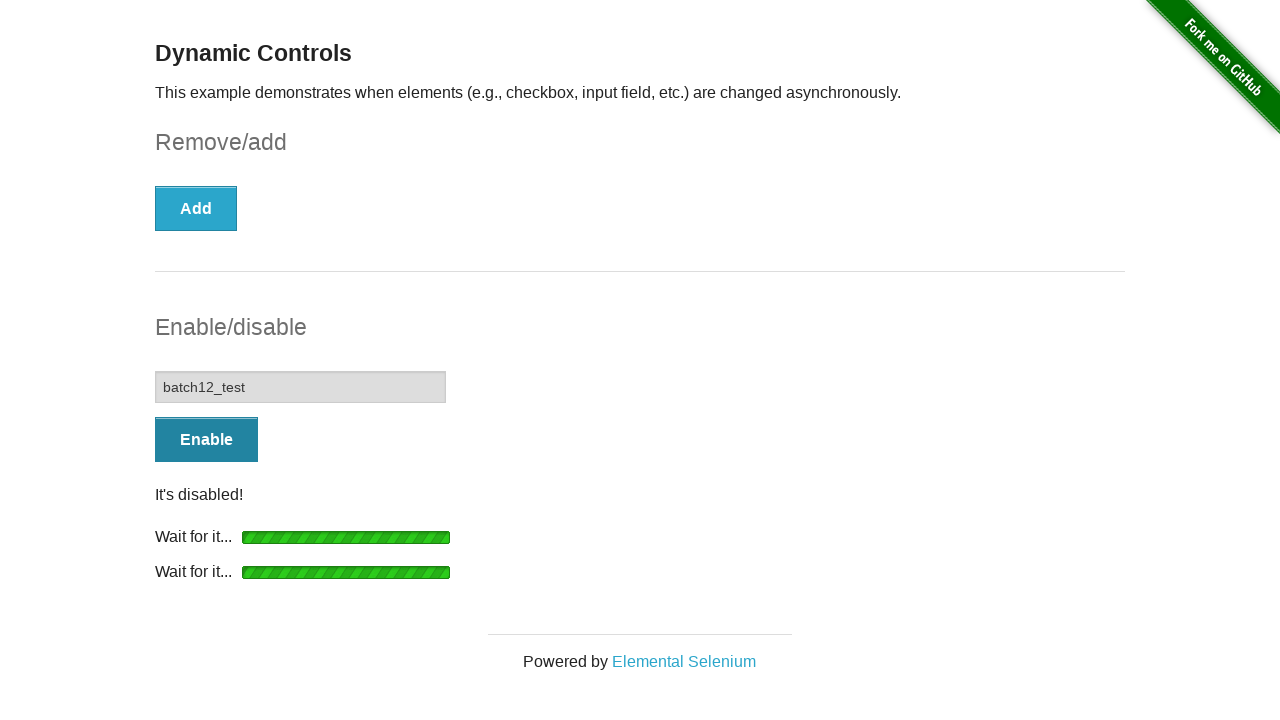